Tests confirmation alert handling by clicking button and accepting the confirmation dialog

Starting URL: https://demoqa.com/alerts

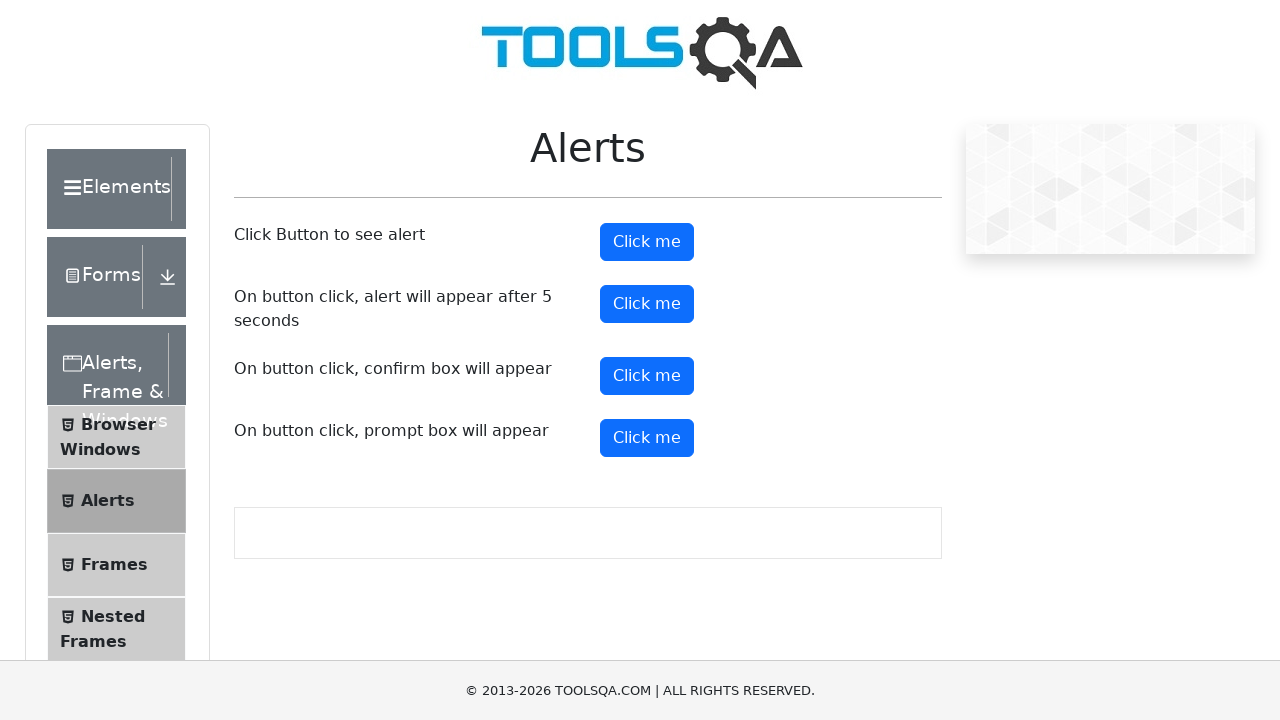

Set up dialog handler to accept confirmation alerts
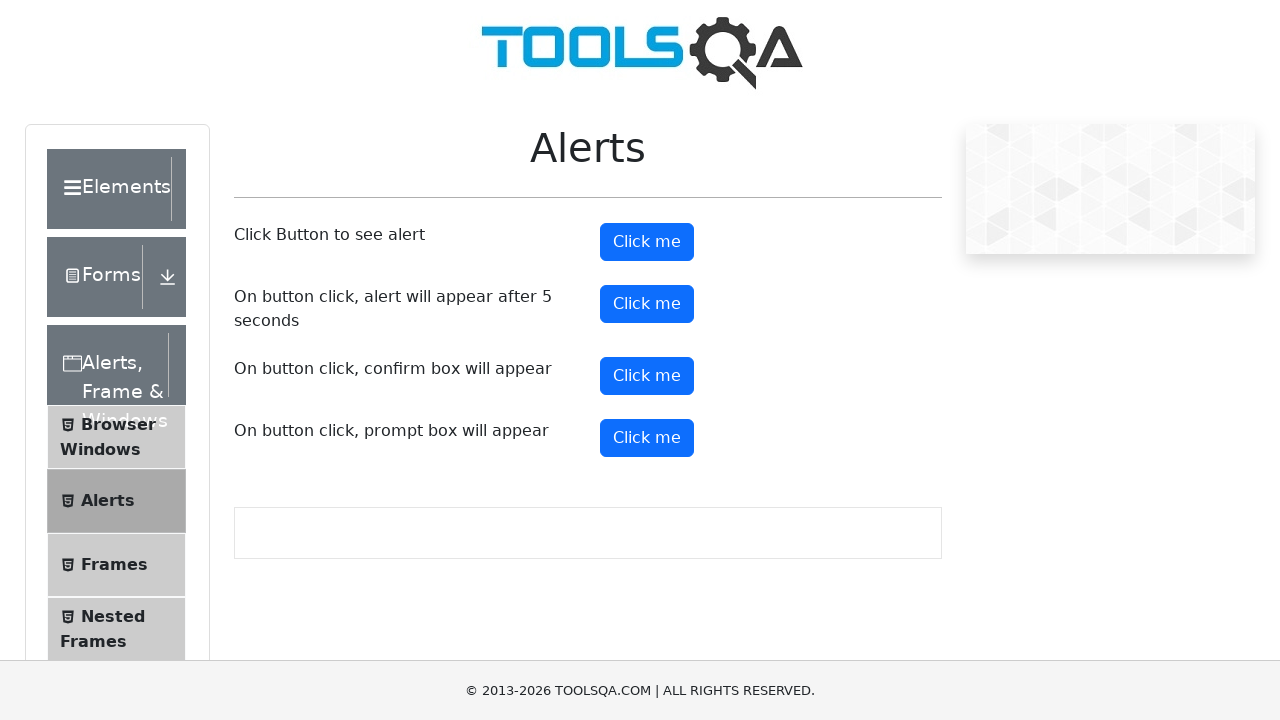

Clicked the confirm button to trigger confirmation alert at (647, 376) on #confirmButton
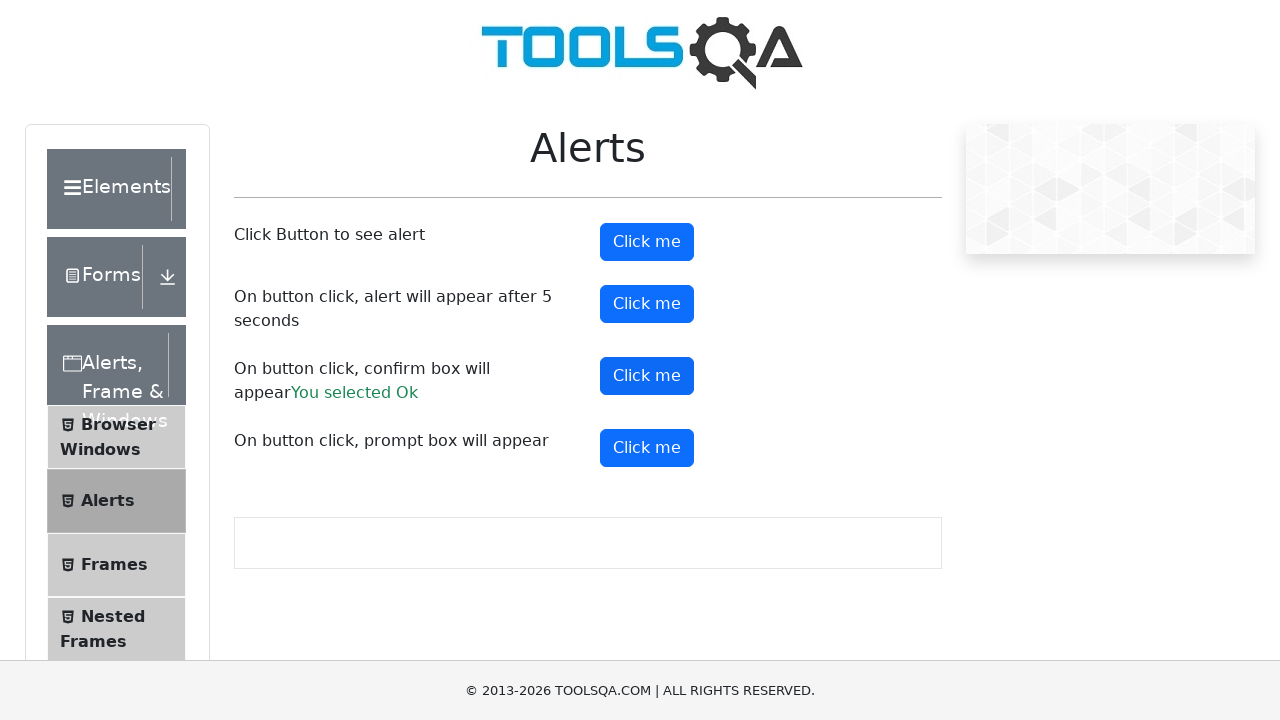

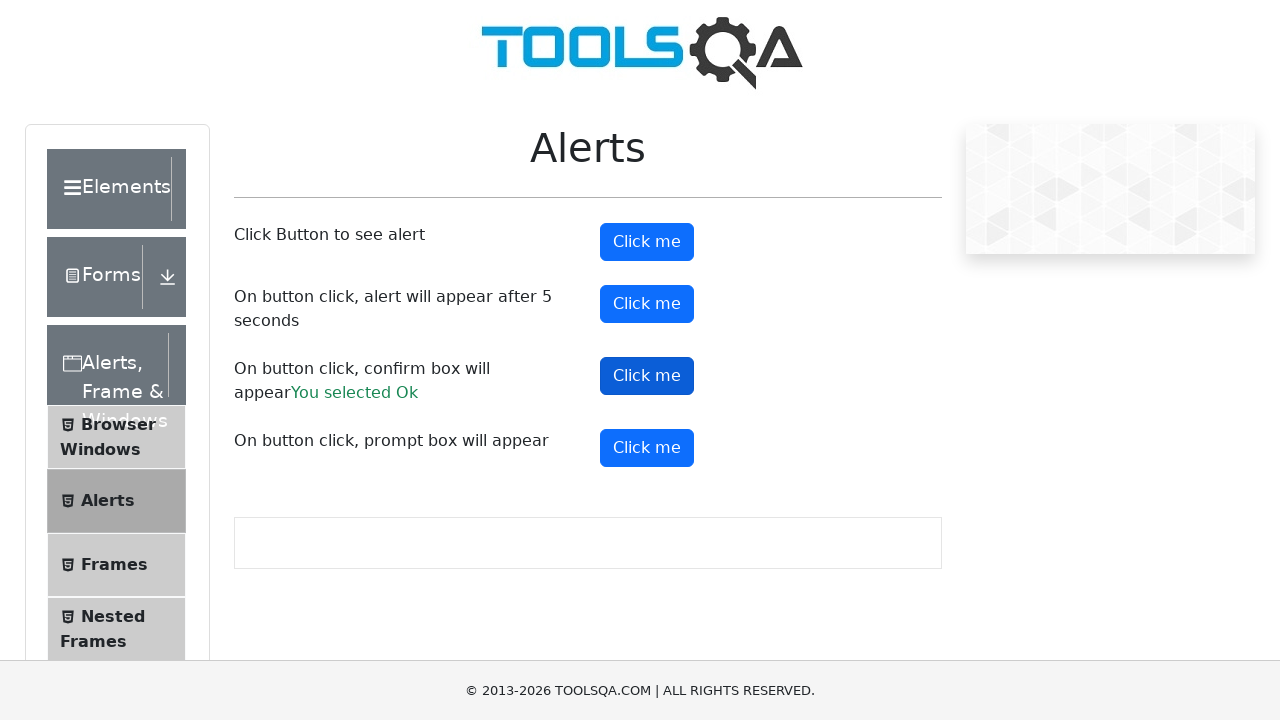